Tests browser window/tab handling by opening multiple tabs through Help and Privacy links, then switching to a specific tab by title and interacting with it

Starting URL: https://accounts.google.com/signup

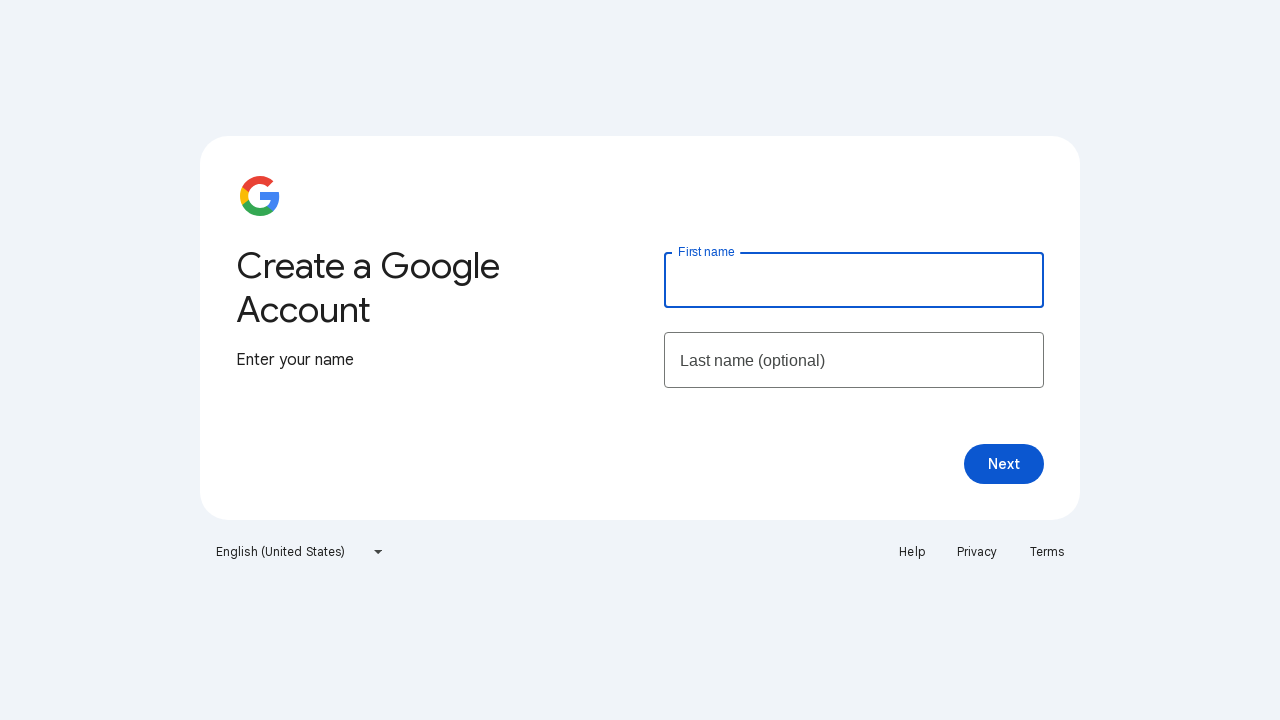

Clicked Help link and opened new tab at (912, 552) on xpath=//a[text()='Help']
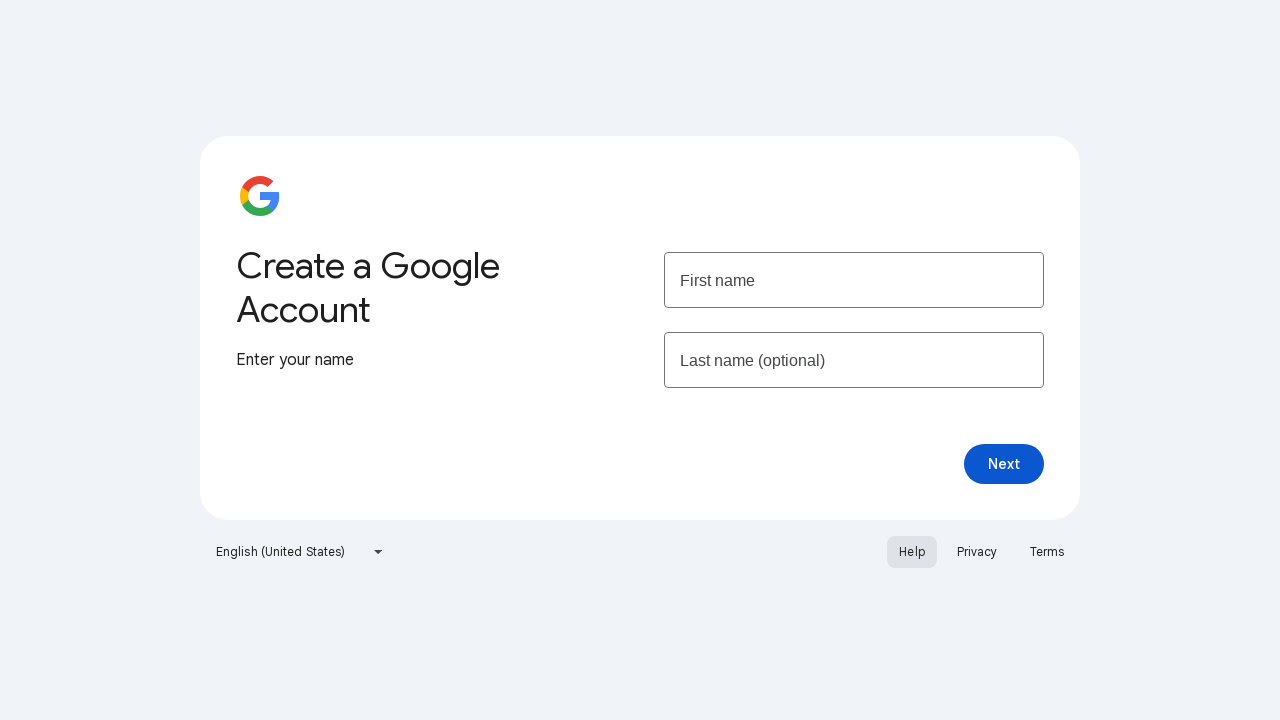

Clicked Privacy link and opened another new tab at (977, 552) on xpath=//a[text()='Privacy']
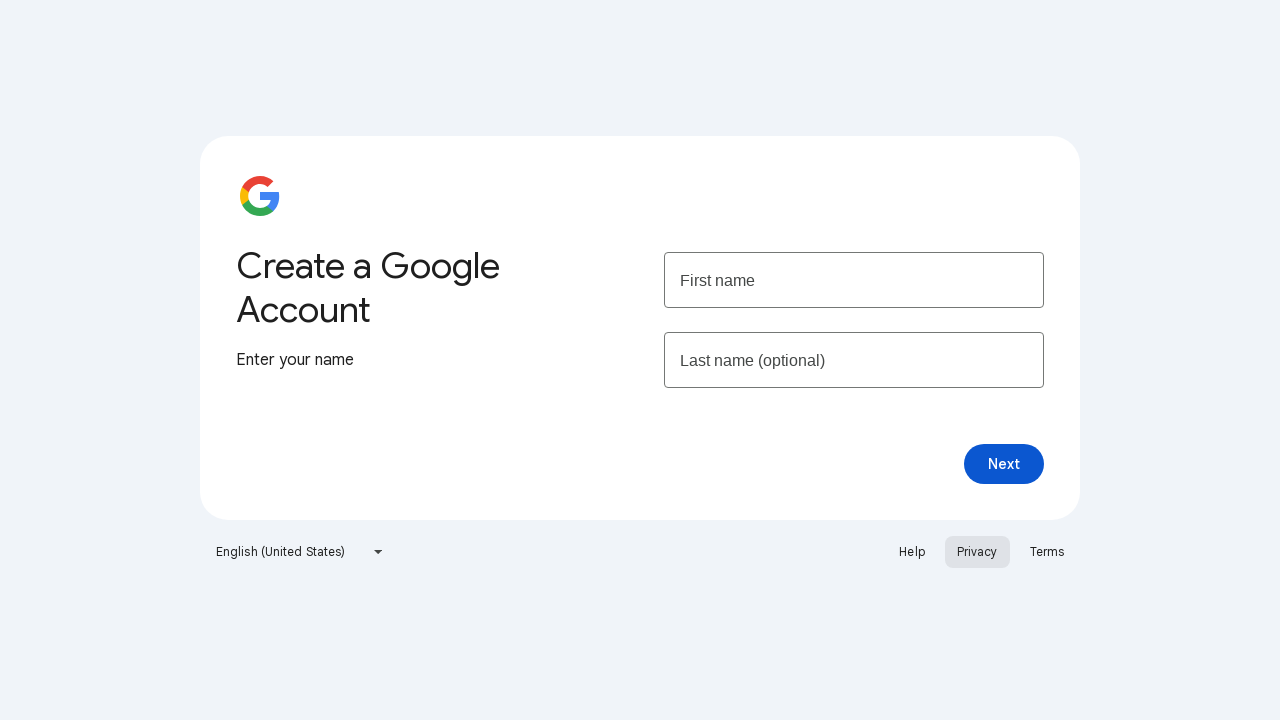

Switched to Google Account Help tab and clicked Community link at (174, 96) on xpath=//a[text()='Community']
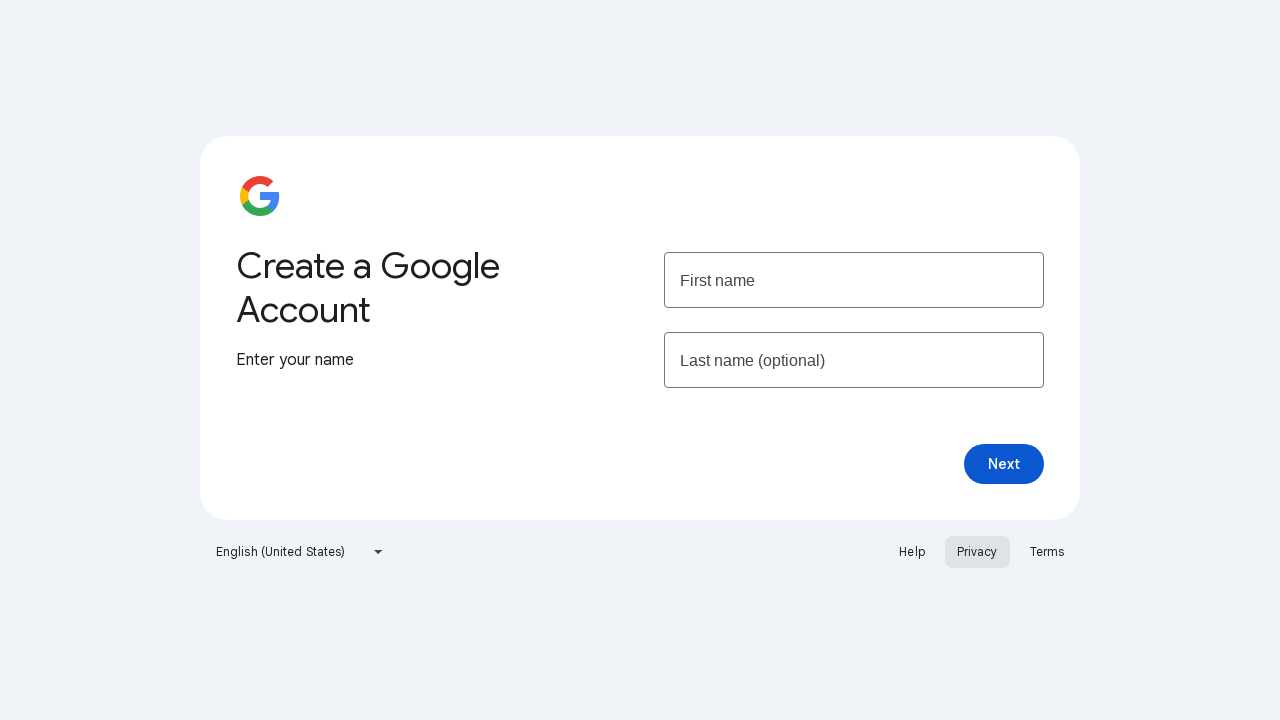

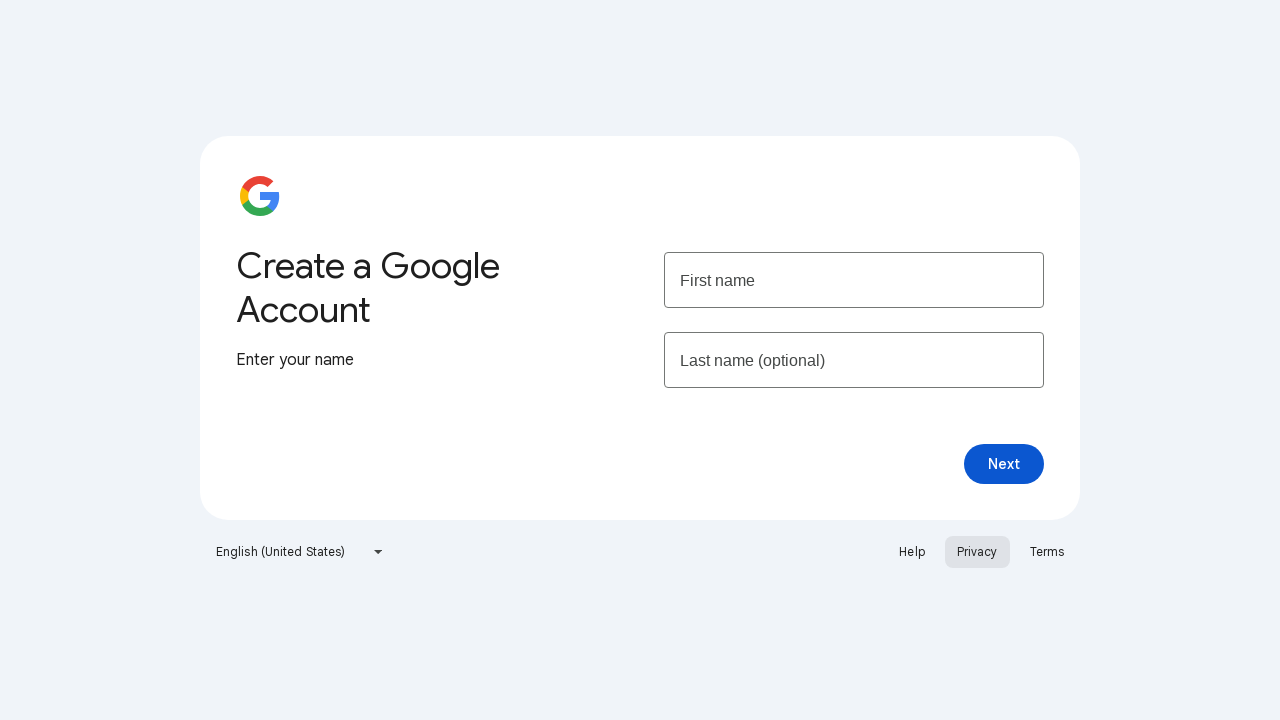